Tests drag and drop functionality by reordering sortable elements on the page

Starting URL: https://demoqa.com/sortable

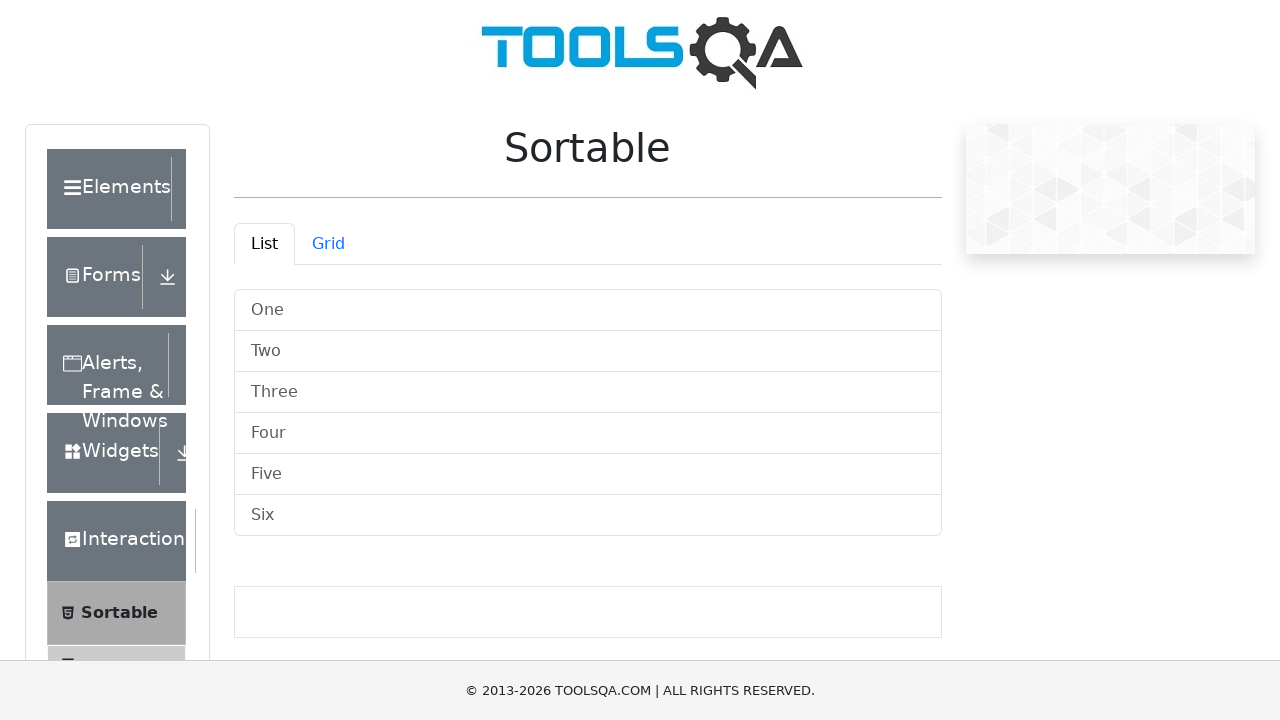

Located 'Five' element in sortable list on #details-button
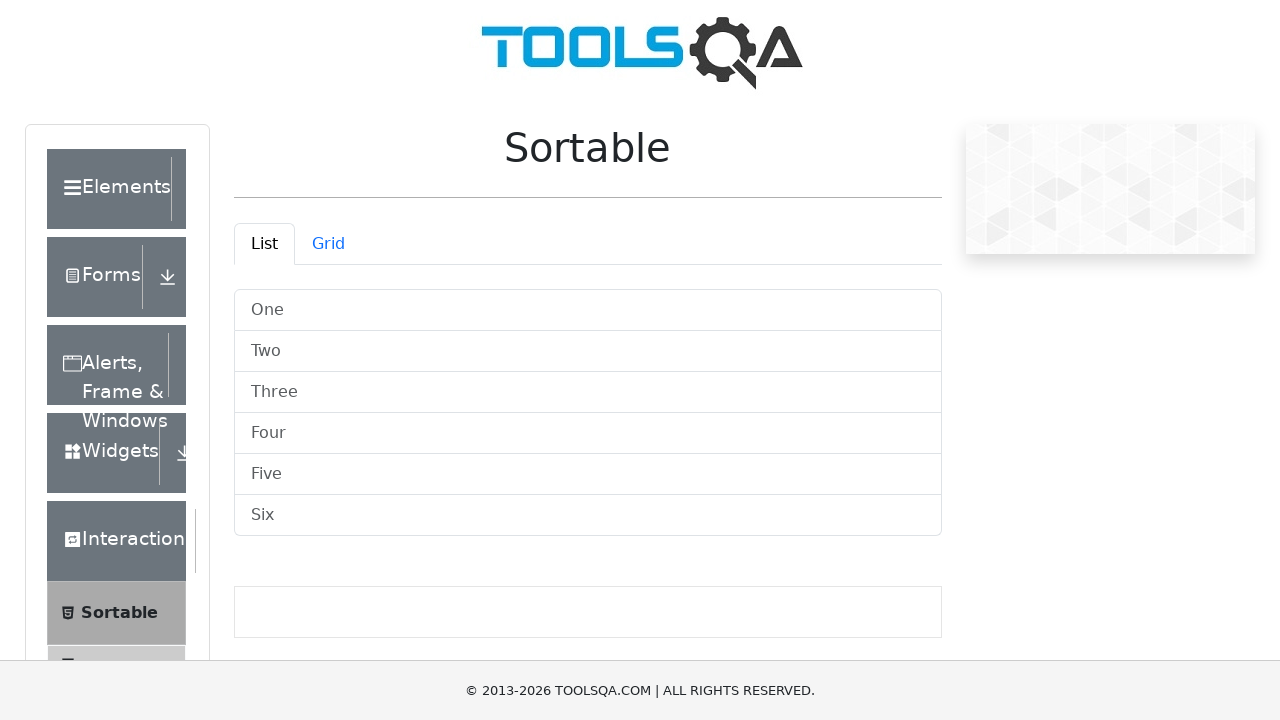

Located 'One' element in sortable list
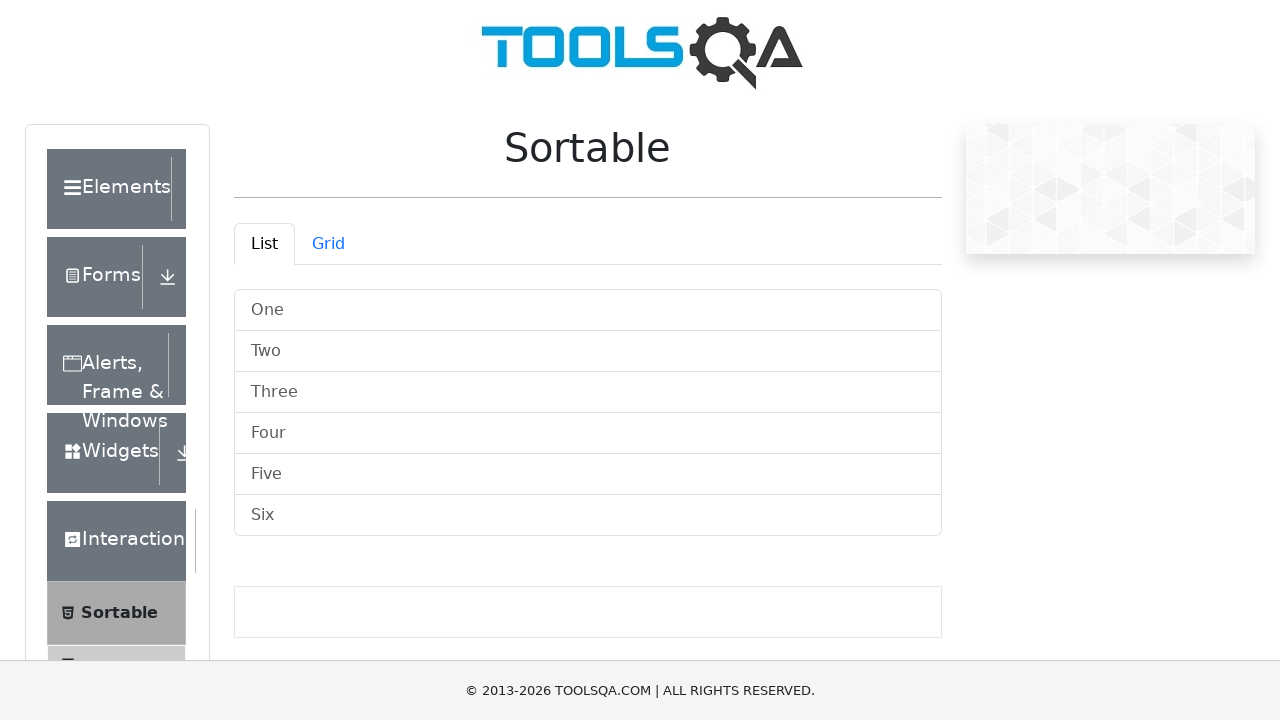

Dragged 'Five' element and dropped it on 'One' element at (588, 310)
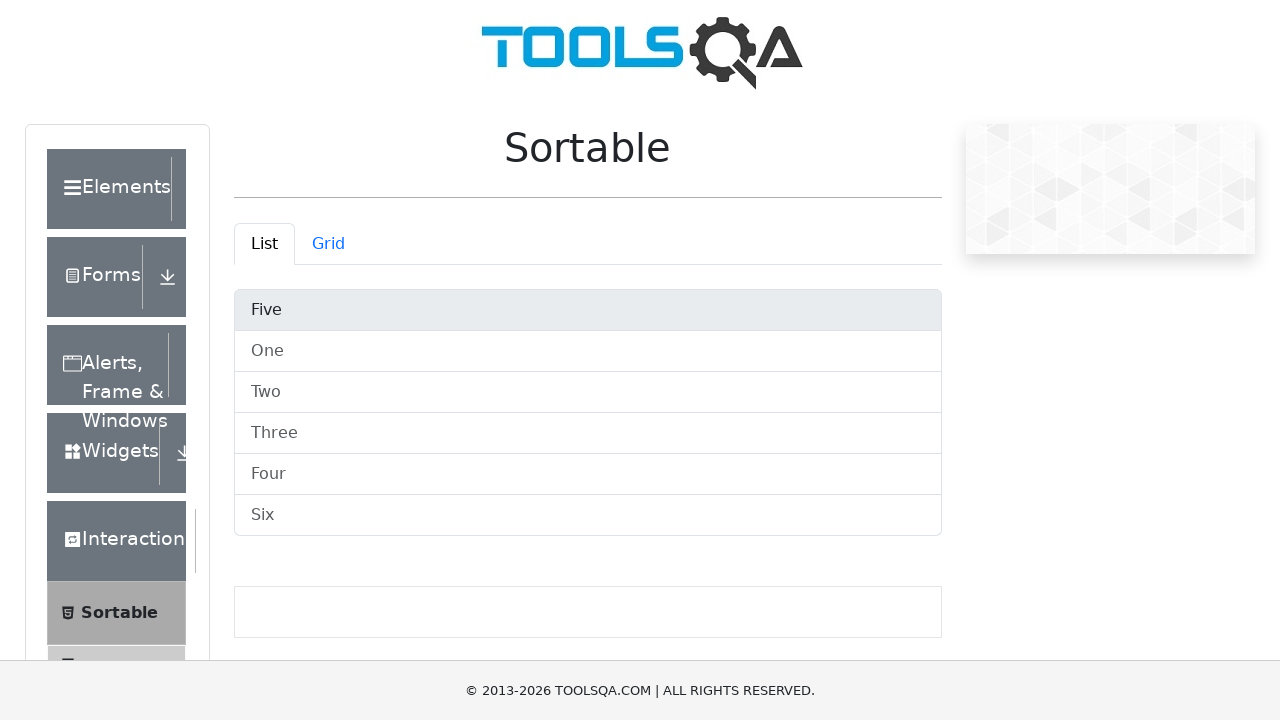

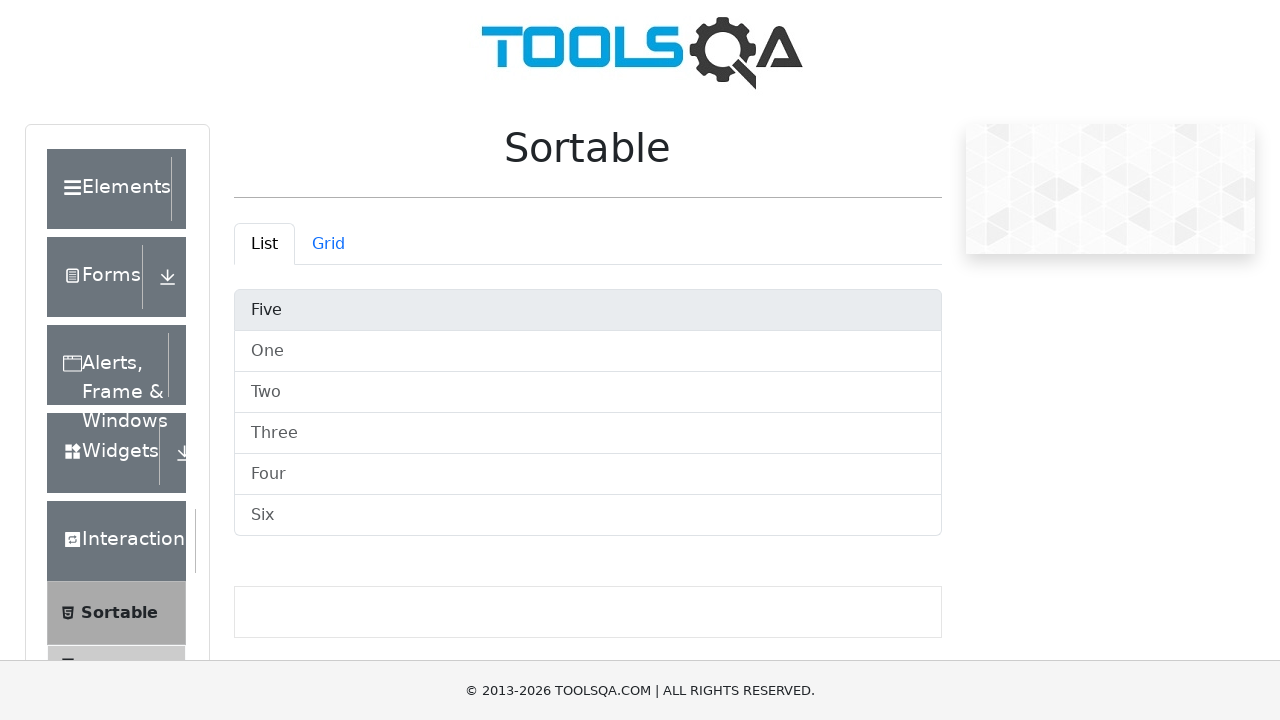